Navigates to the Selenium downloads page and clicks on the 32-bit Windows IE driver download link to initiate a file download.

Starting URL: https://selenium.dev/downloads/

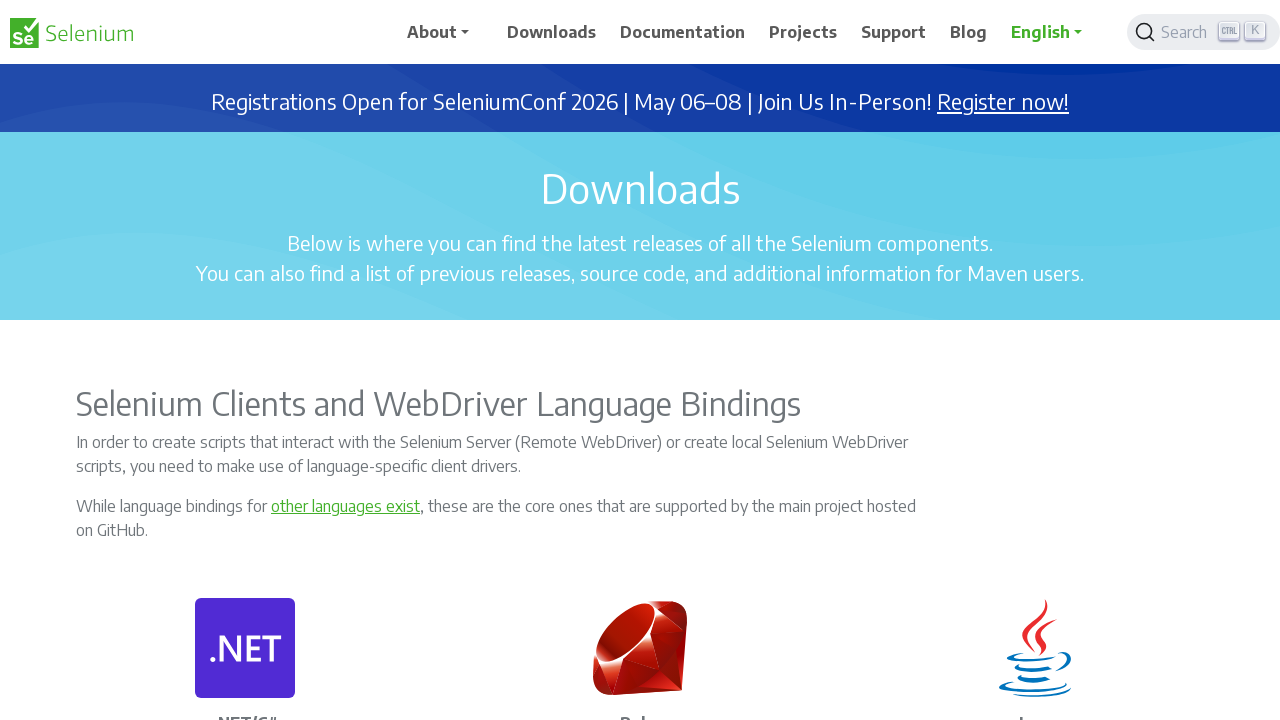

Navigated to Selenium downloads page
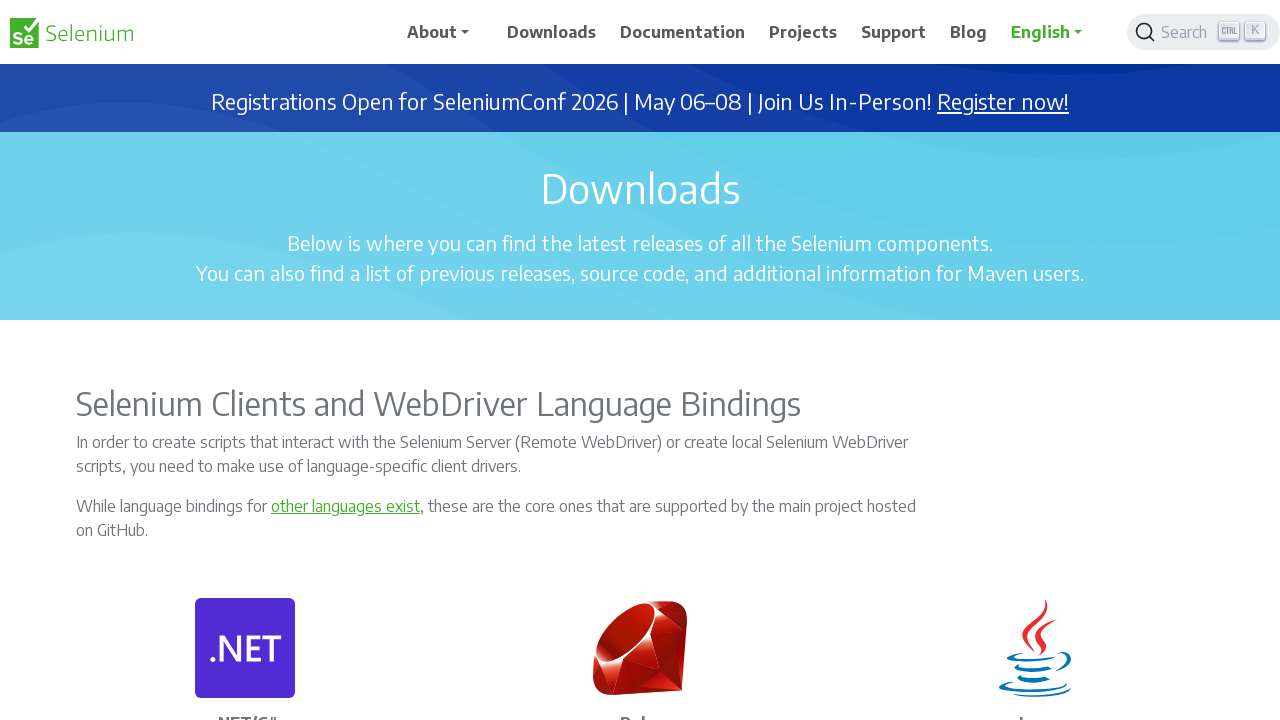

Clicked on 32-bit Windows IE driver download link at (722, 361) on a:has-text('32 bit Windows IE')
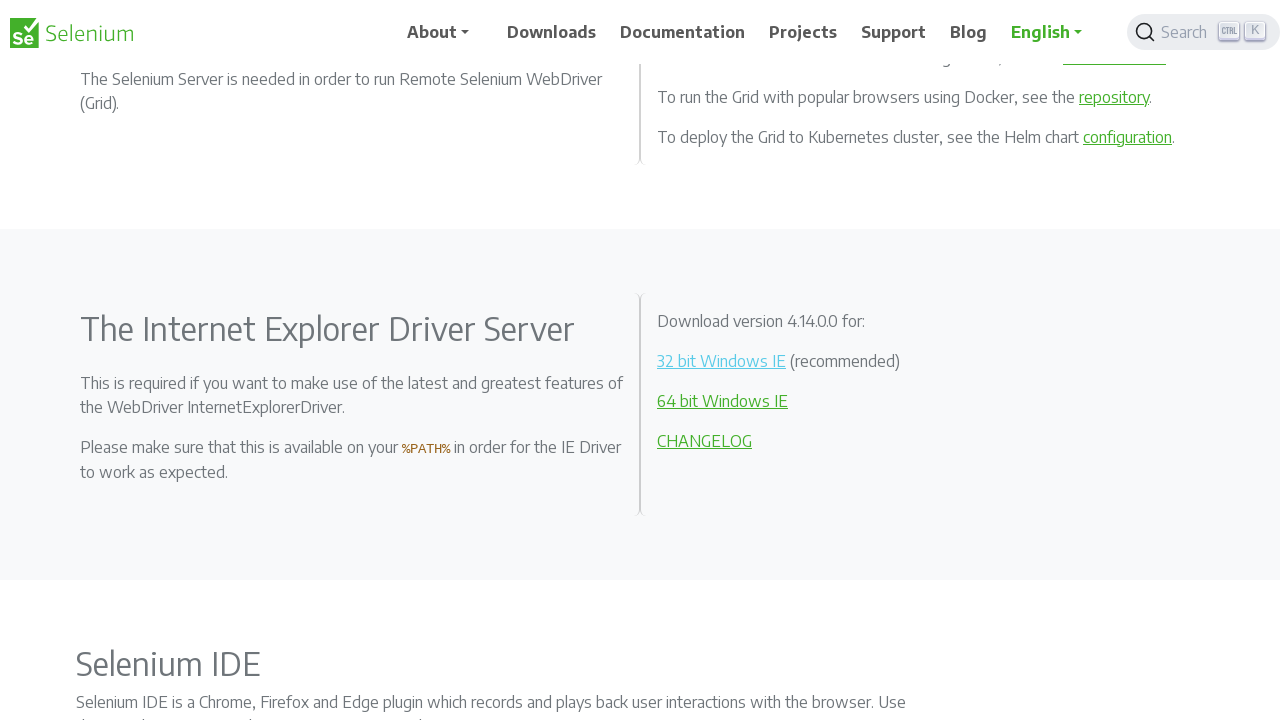

Waited 2 seconds for file download to initiate
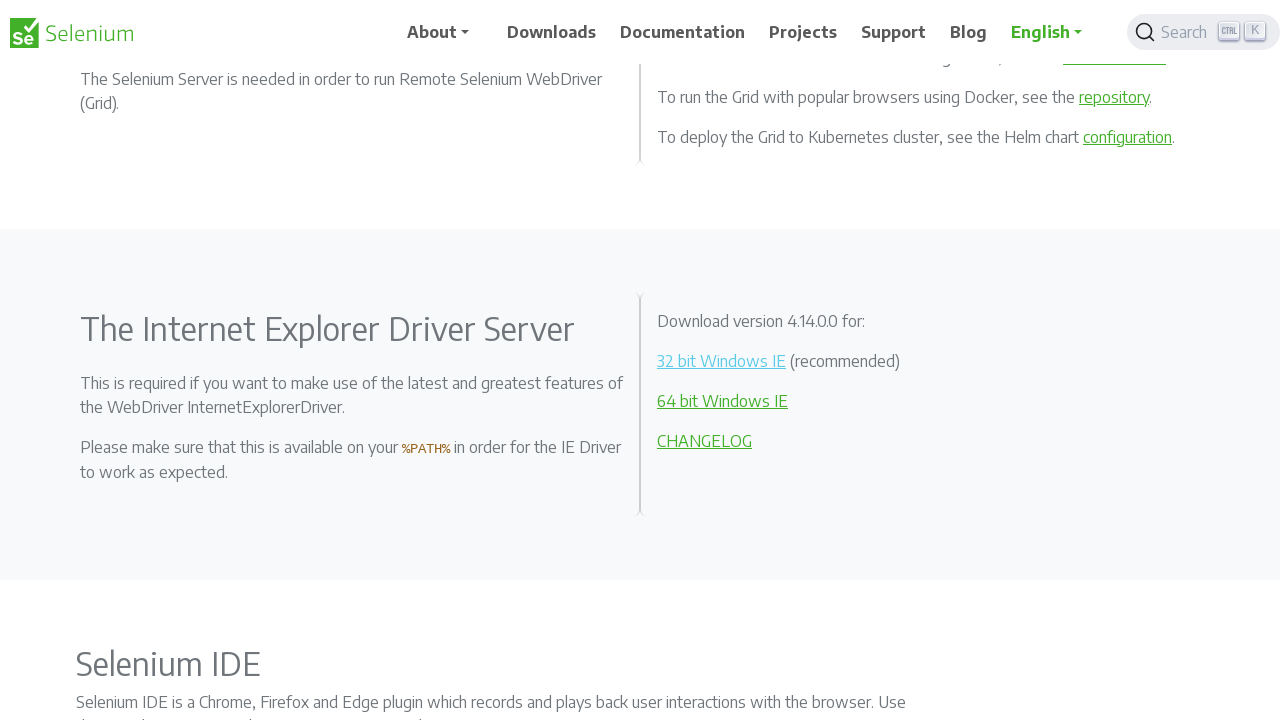

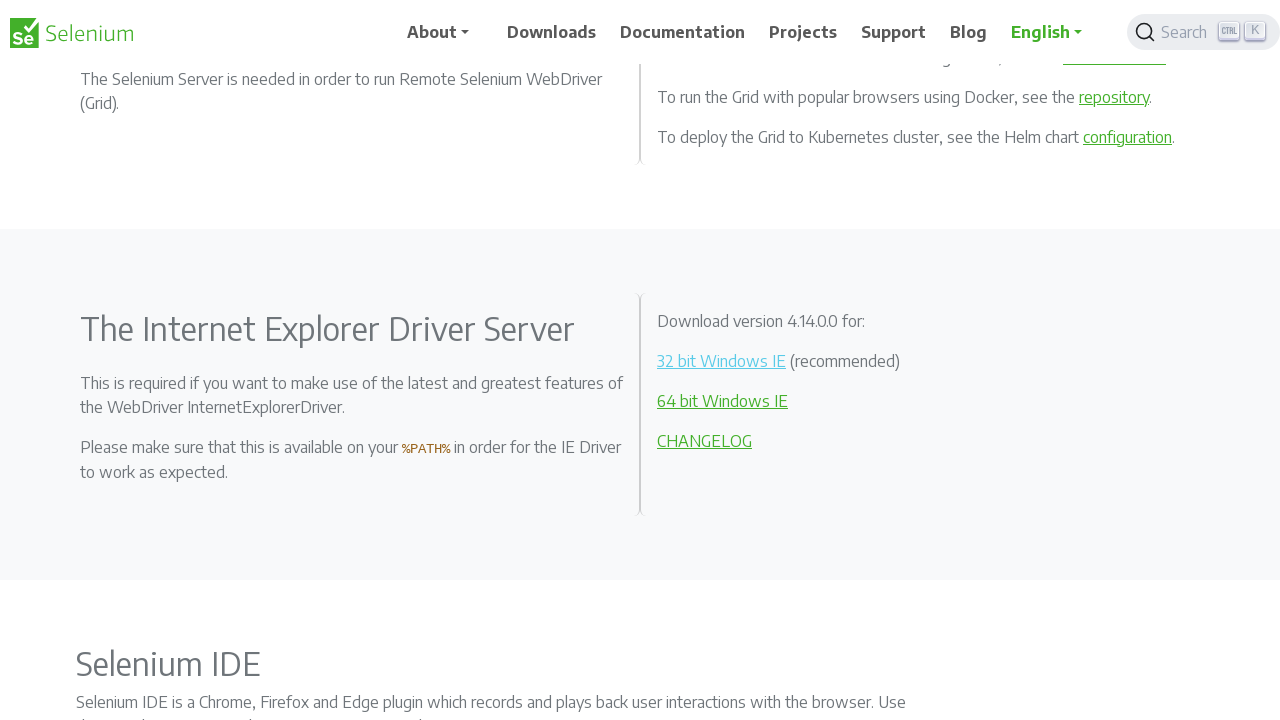